Navigates to OrangeHRM demo site and verifies the page title

Starting URL: https://opensource-demo.orangehrmlive.com/

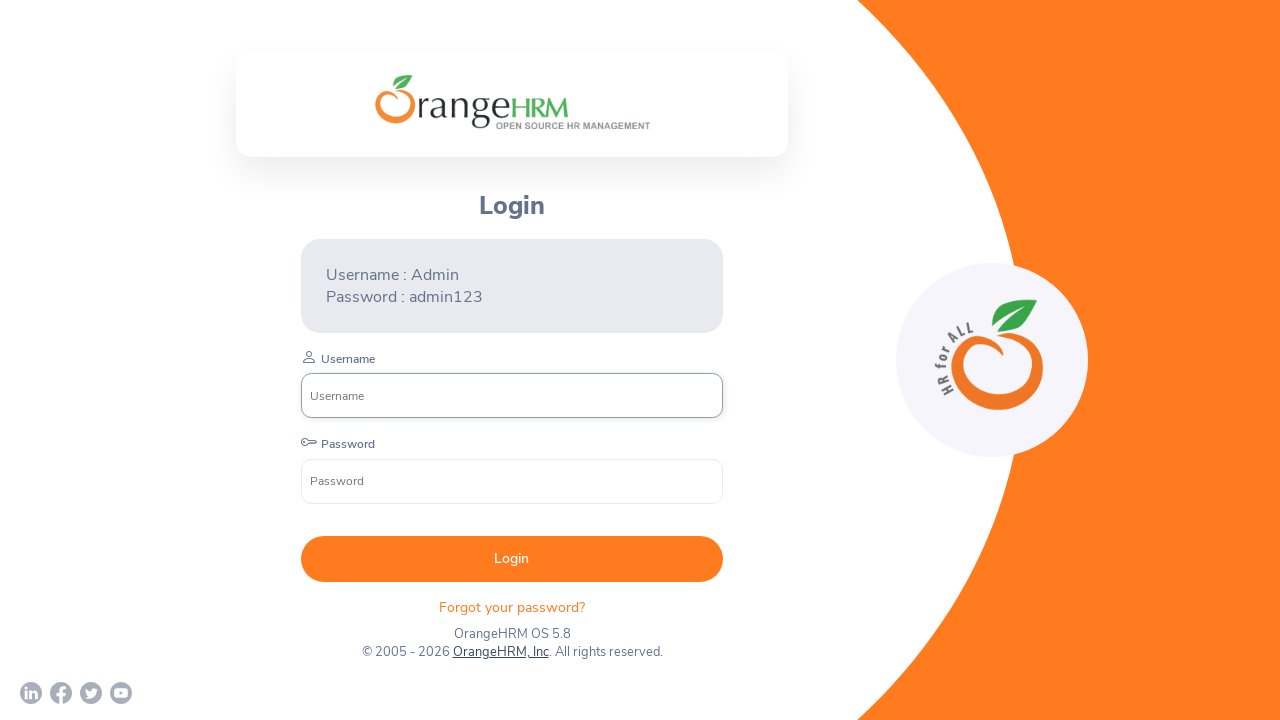

Waited for page to reach networkidle state
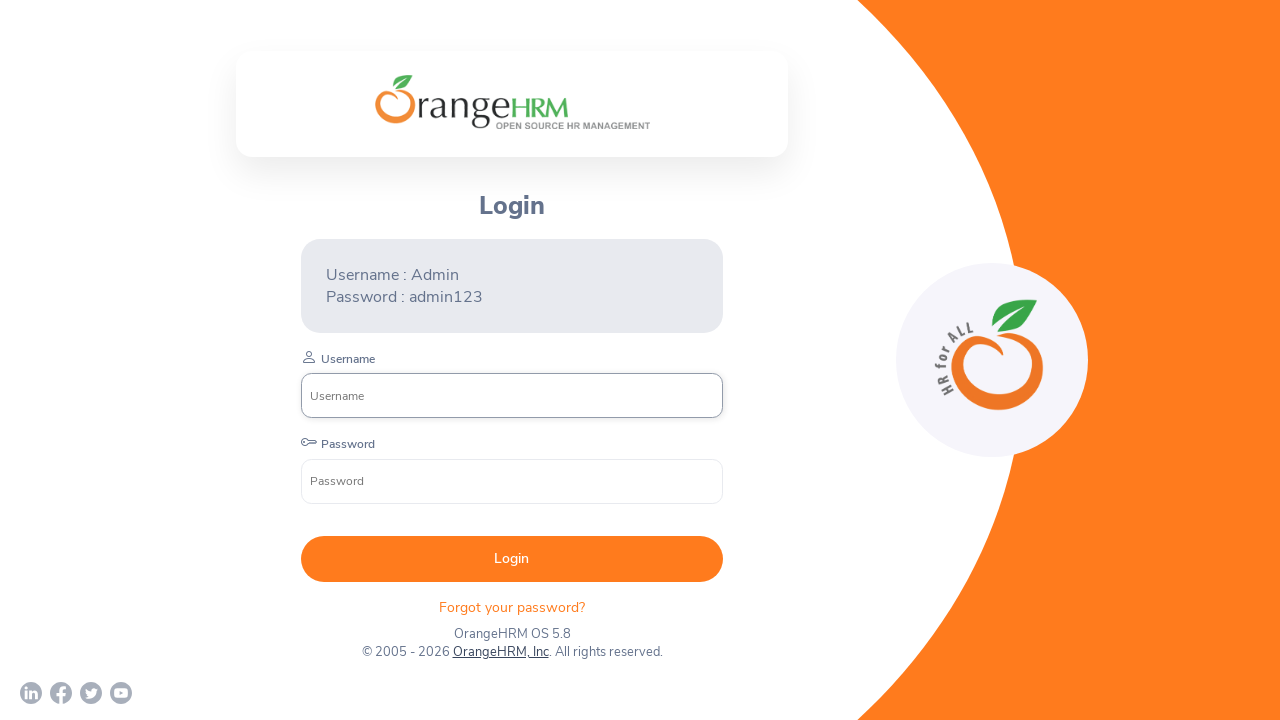

Verified page title contains 'OrangeHRM'
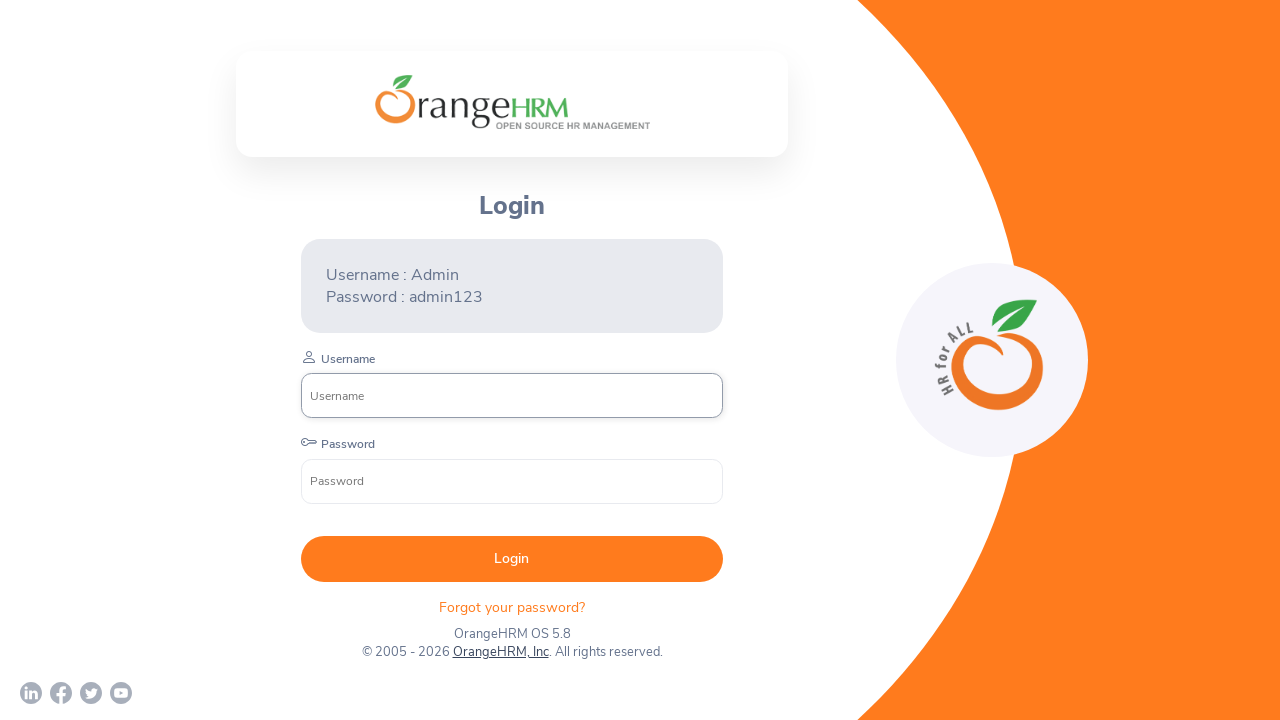

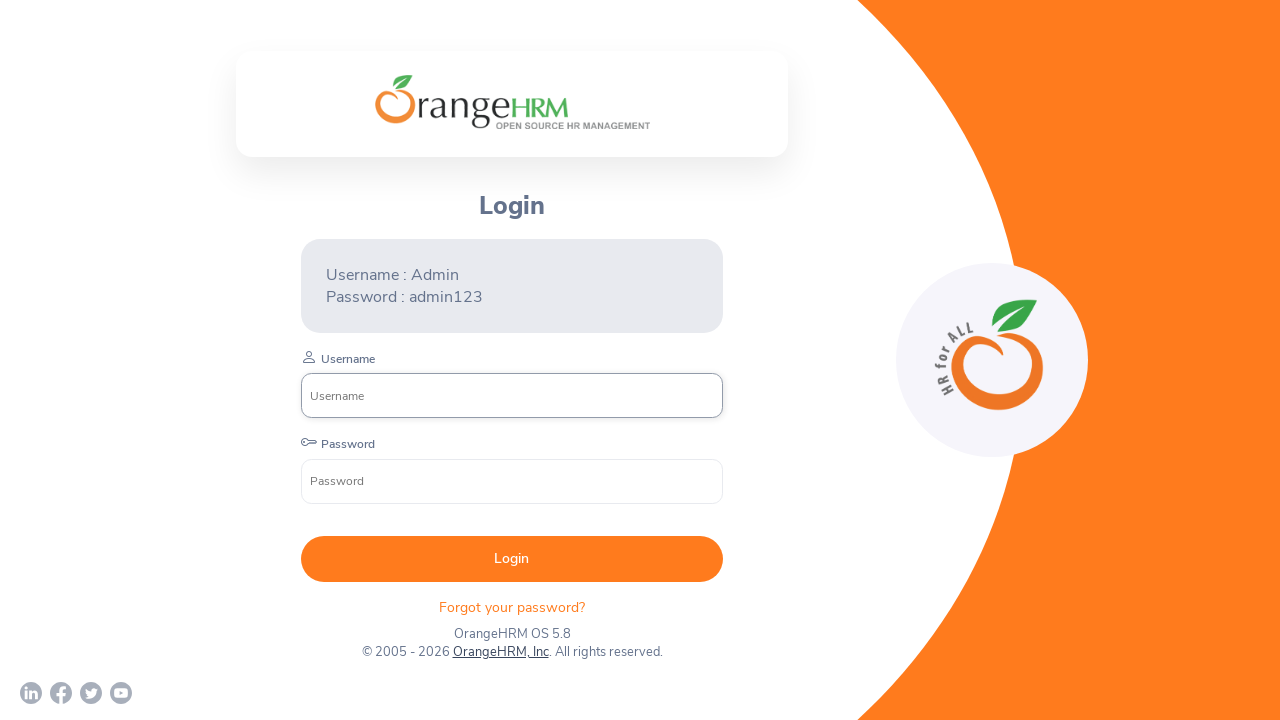